Tests hotel search and newsletter subscription using name locators and submits the search

Starting URL: https://hotel-testlab.coderslab.pl/en/

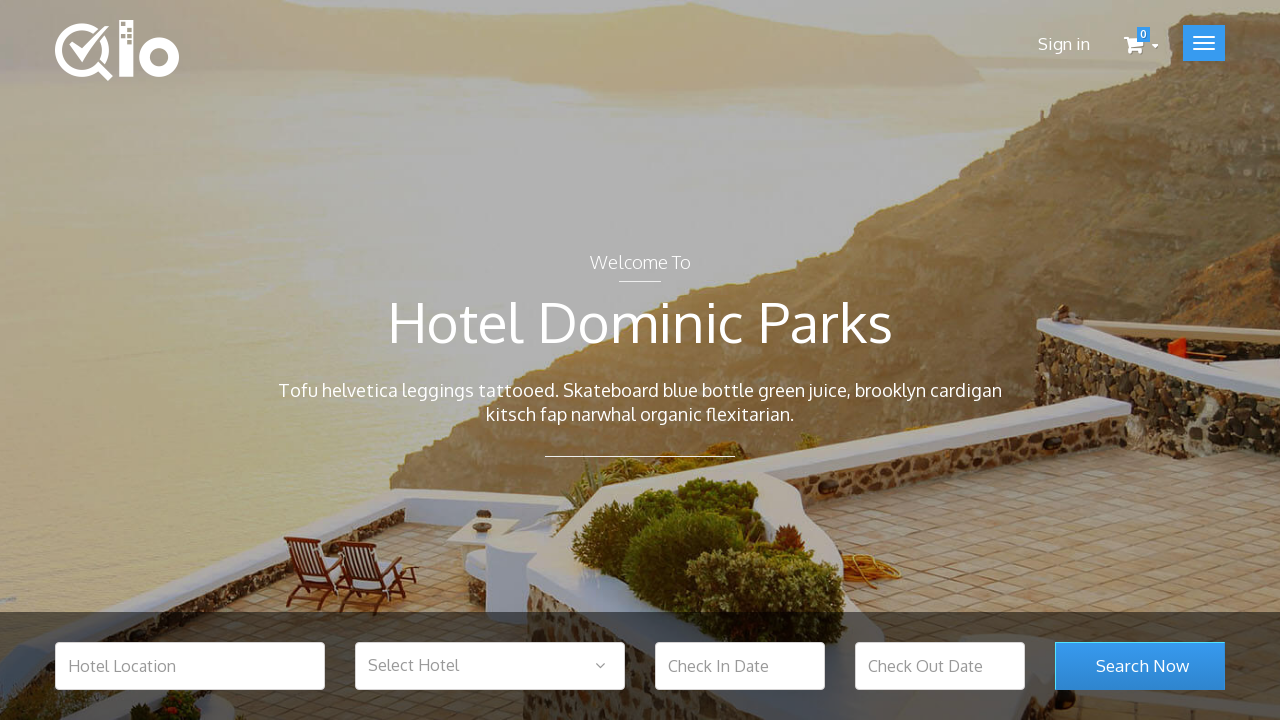

Filled hotel location field with 'Warsaw' on input[name='hotel_location']
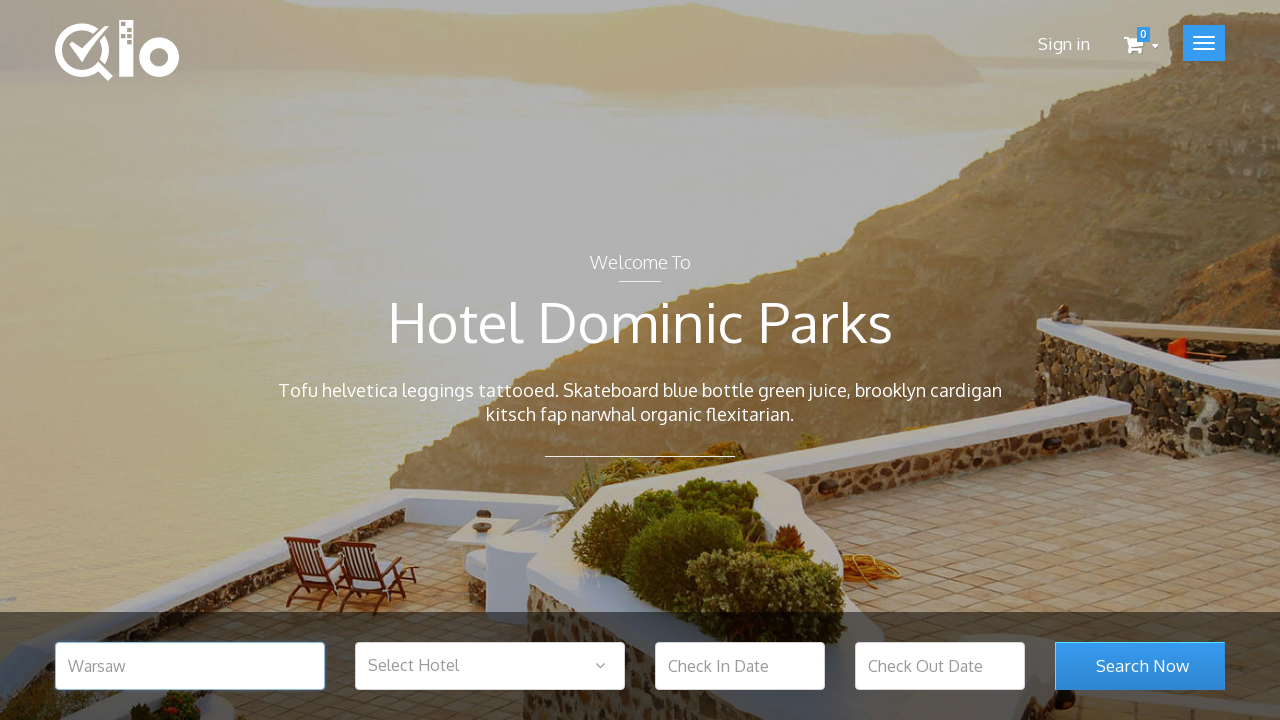

Filled newsletter email field with 'subscriber789@gmail.com' on input[name='email']
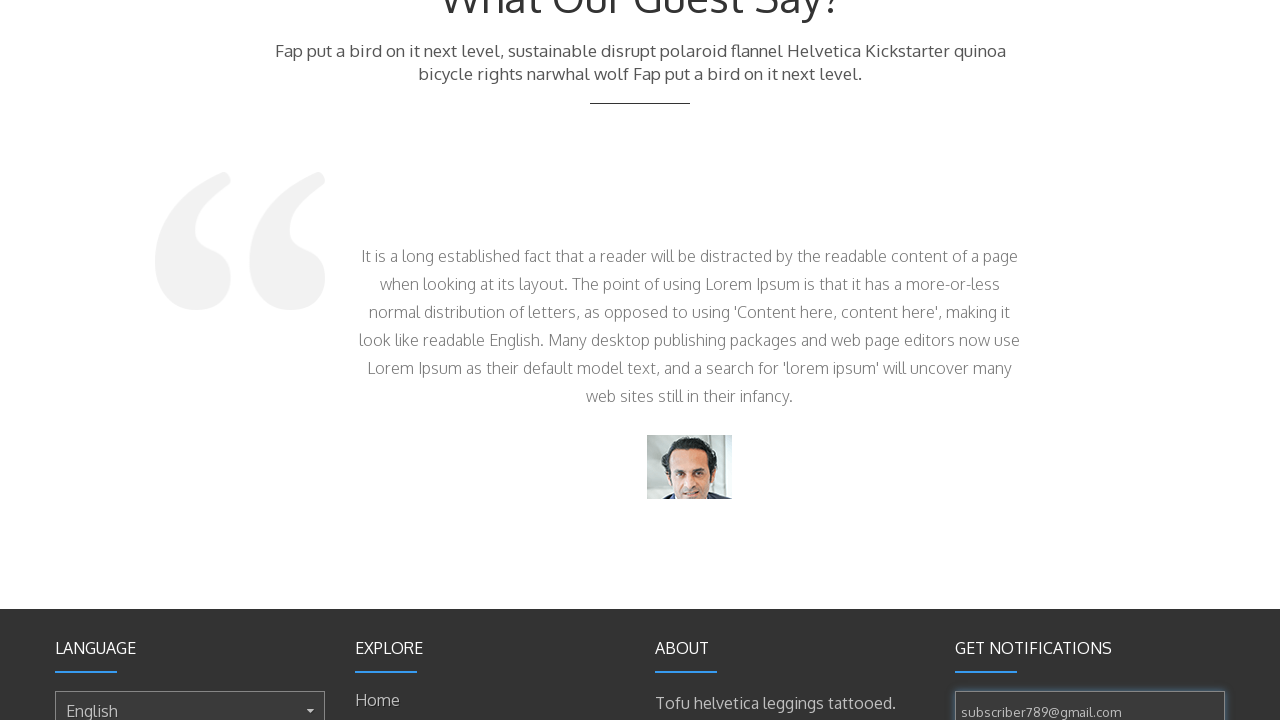

Clicked search submit button to search for hotels at (1140, 361) on button[name='search_room_submit']
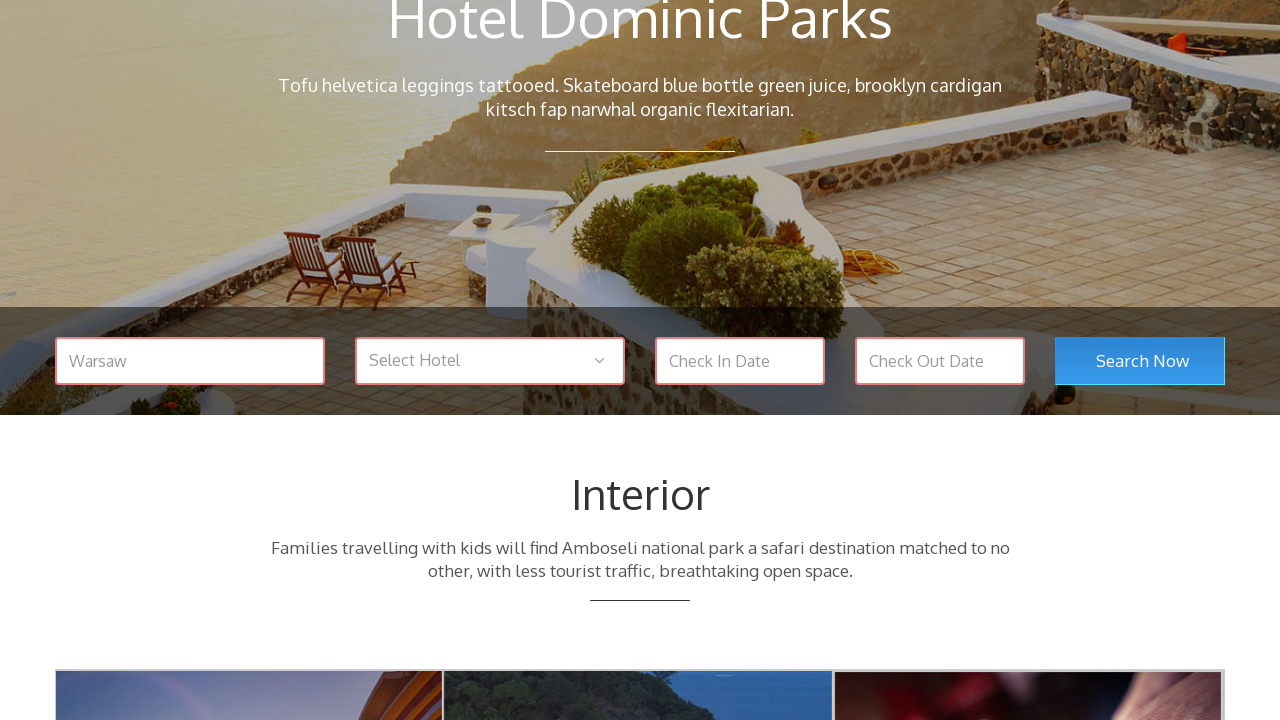

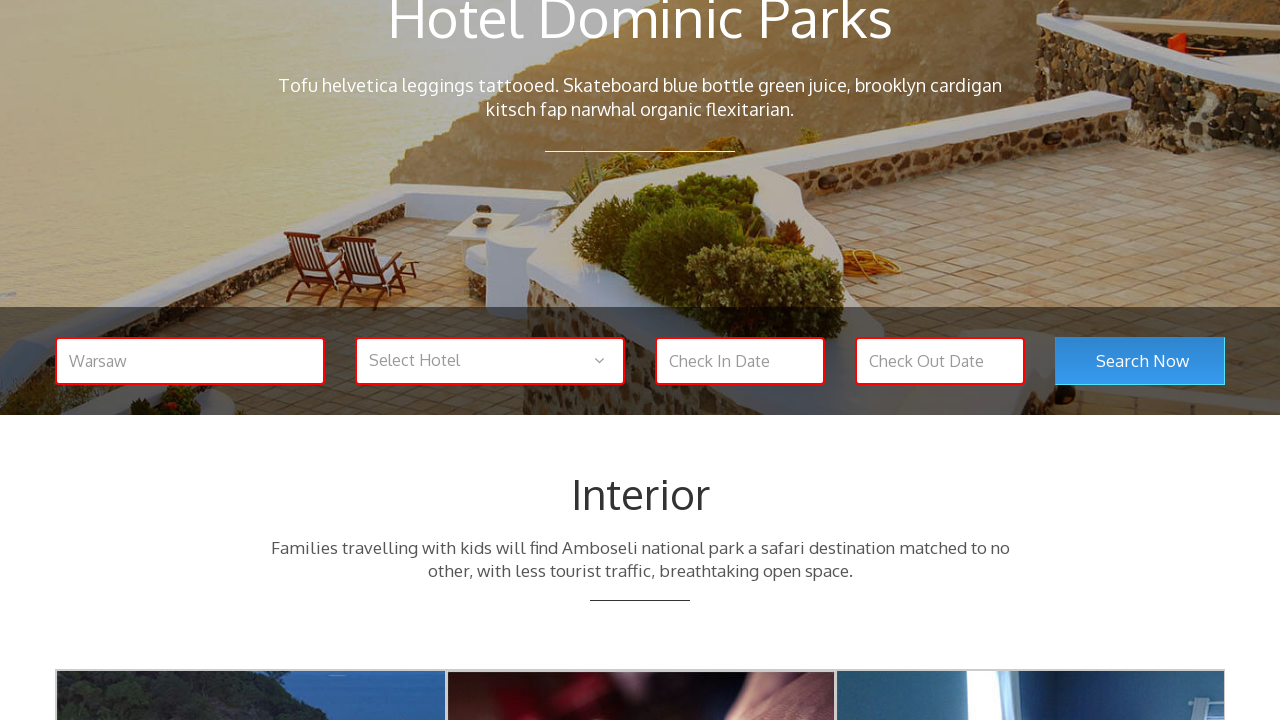